Tests filling out a practice form with personal information including name, email, gender, phone number, subjects, hobbies, address, and state/city selection, then submits the form and verifies the success message.

Starting URL: https://demoqa.com/automation-practice-form

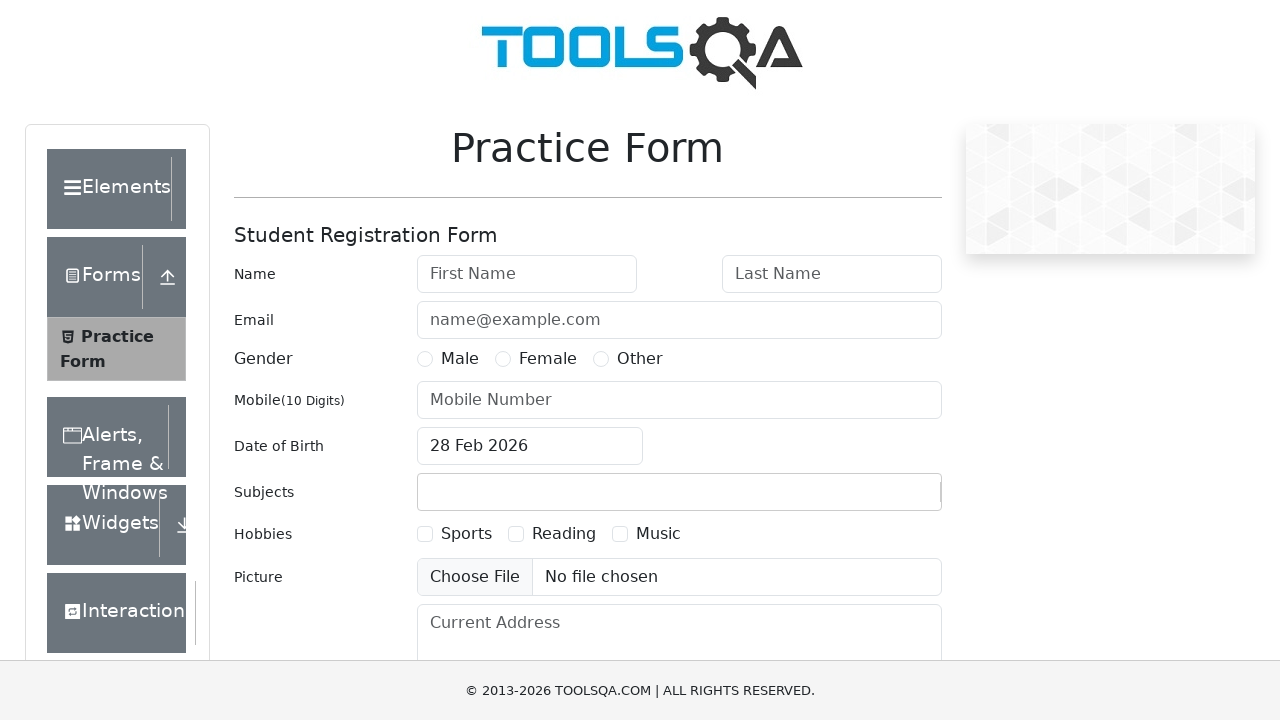

Filled first name field with 'RingCentral' on #firstName
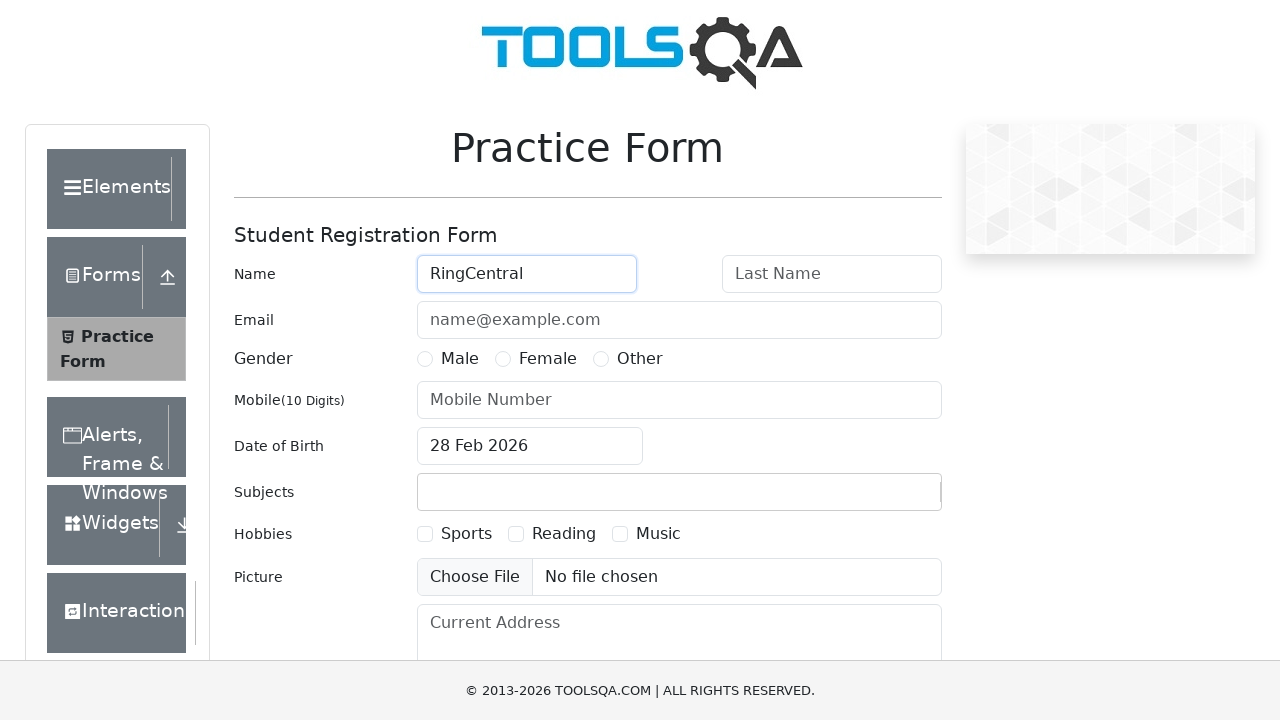

Filled last name field with 'RingCentral-test' on #lastName
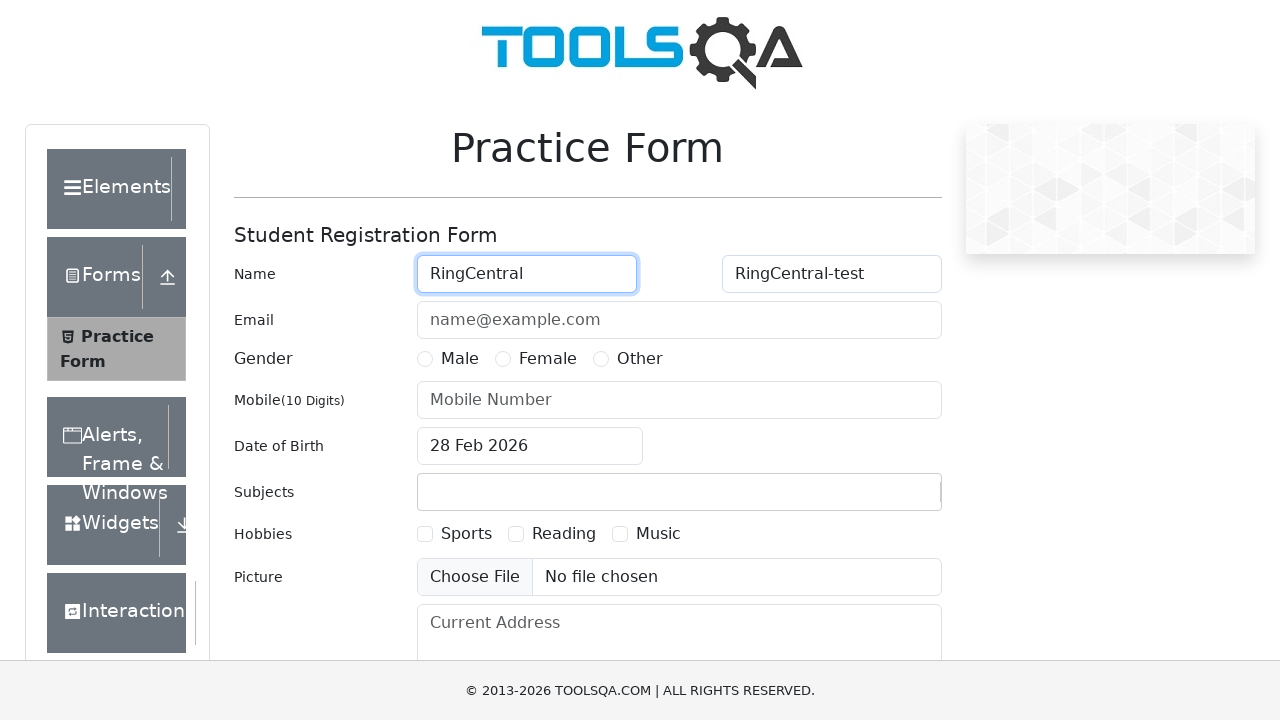

Filled email field with 'gwtest@test.com' on #userEmail
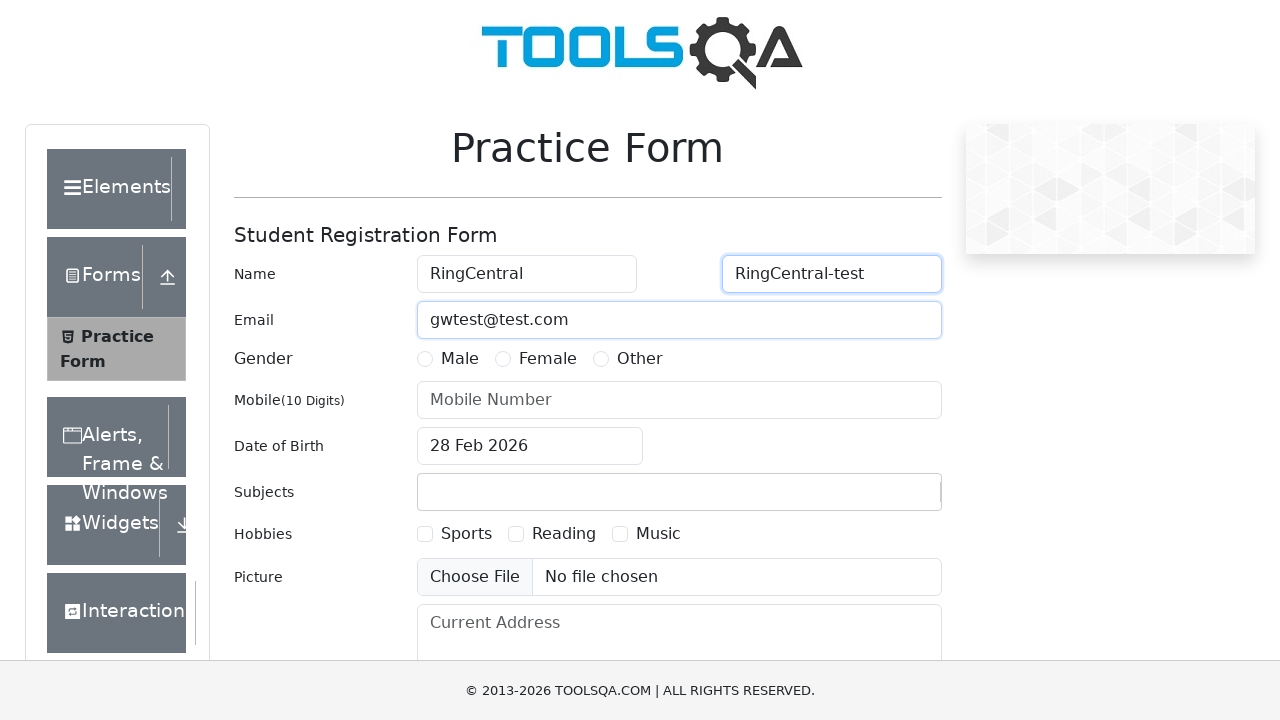

Selected Male gender option at (460, 359) on label[for='gender-radio-1']
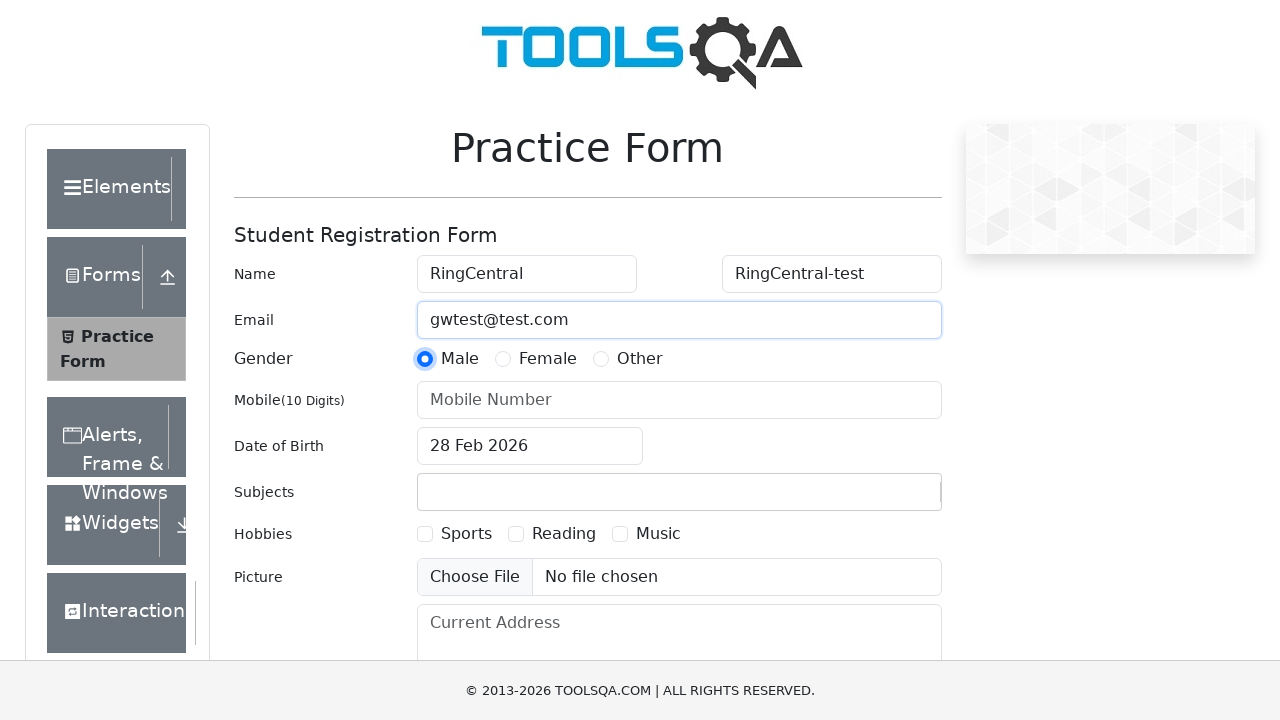

Filled phone number field with '1234567890' on #userNumber
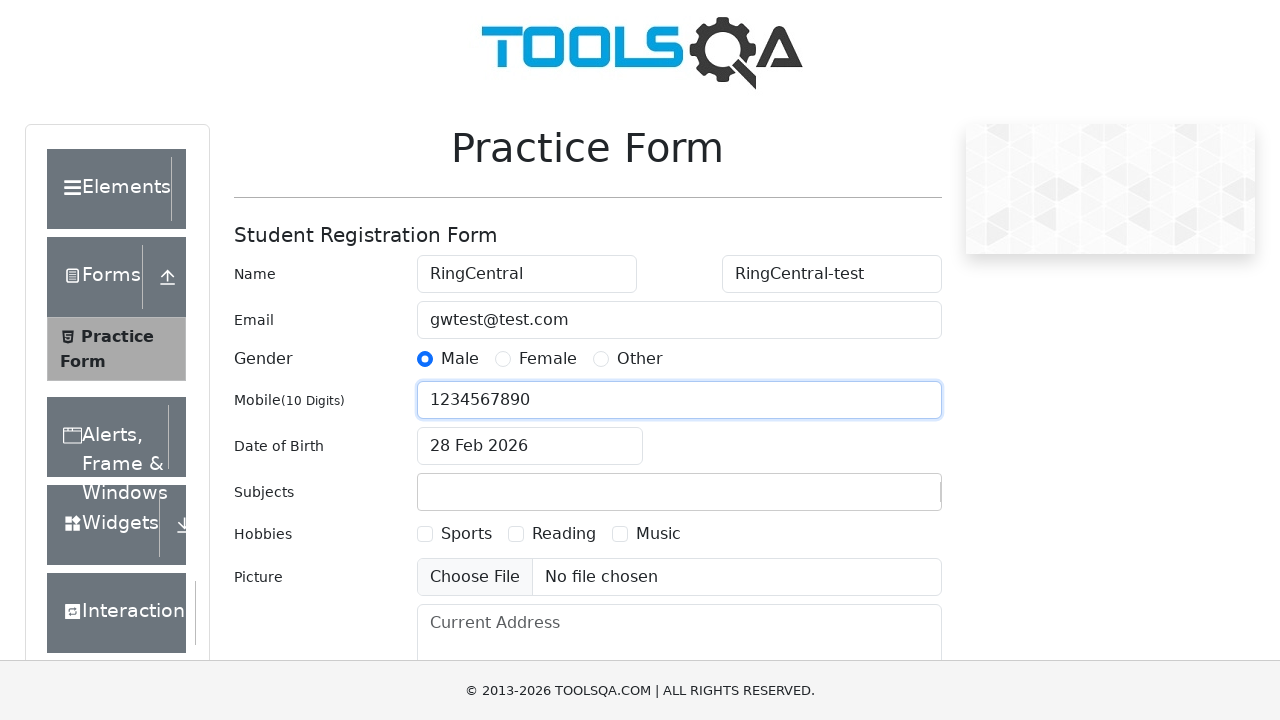

Filled subjects field with 'English' on #subjectsInput
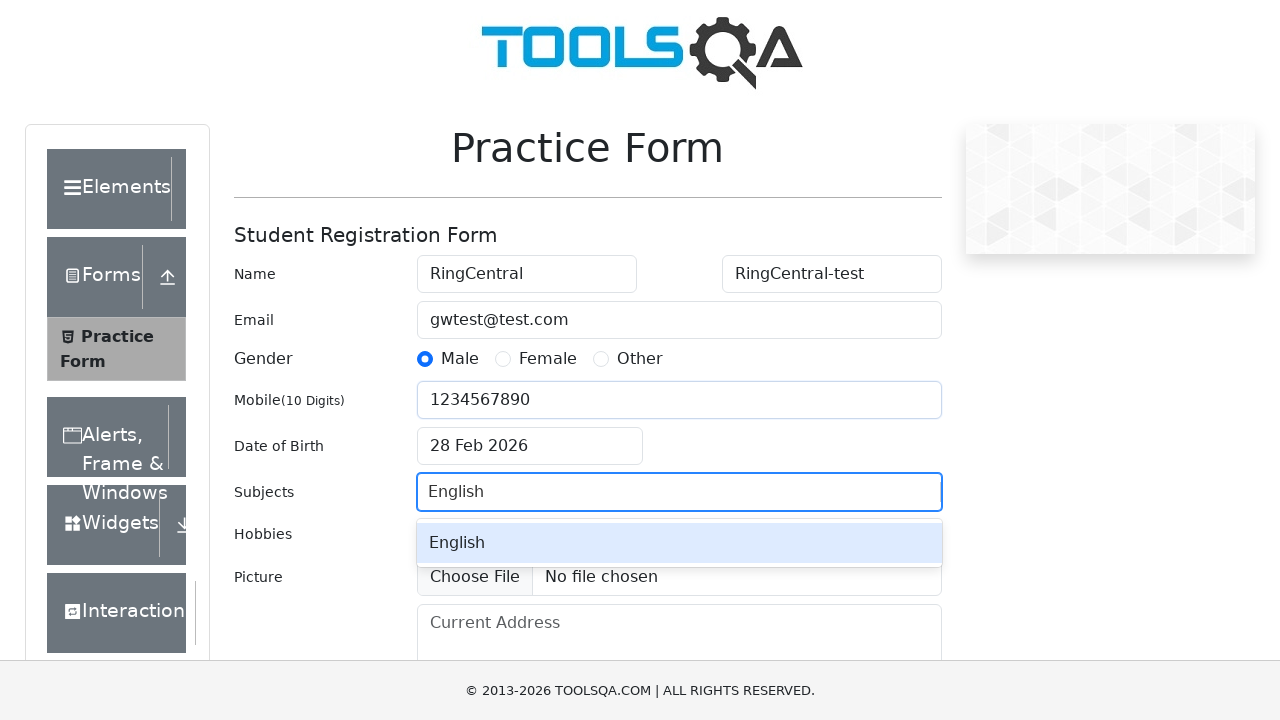

Pressed Enter to select English subject on #subjectsInput
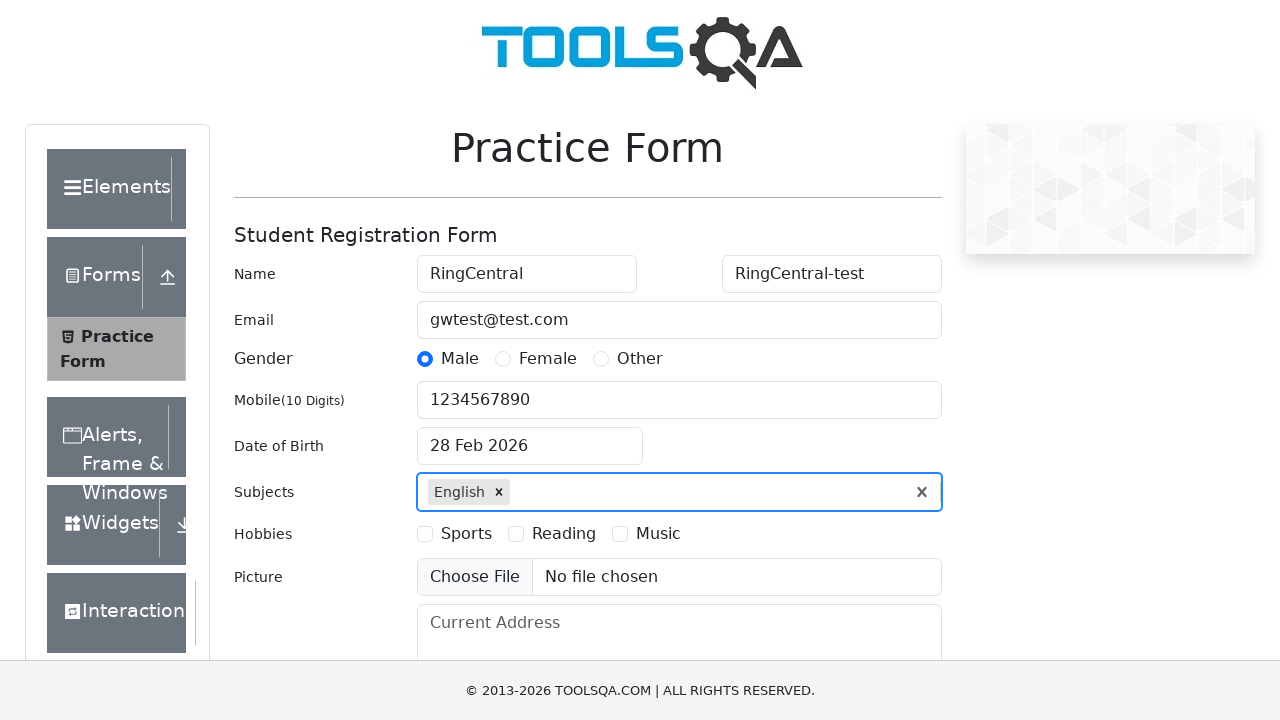

Scrolled to make state field visible
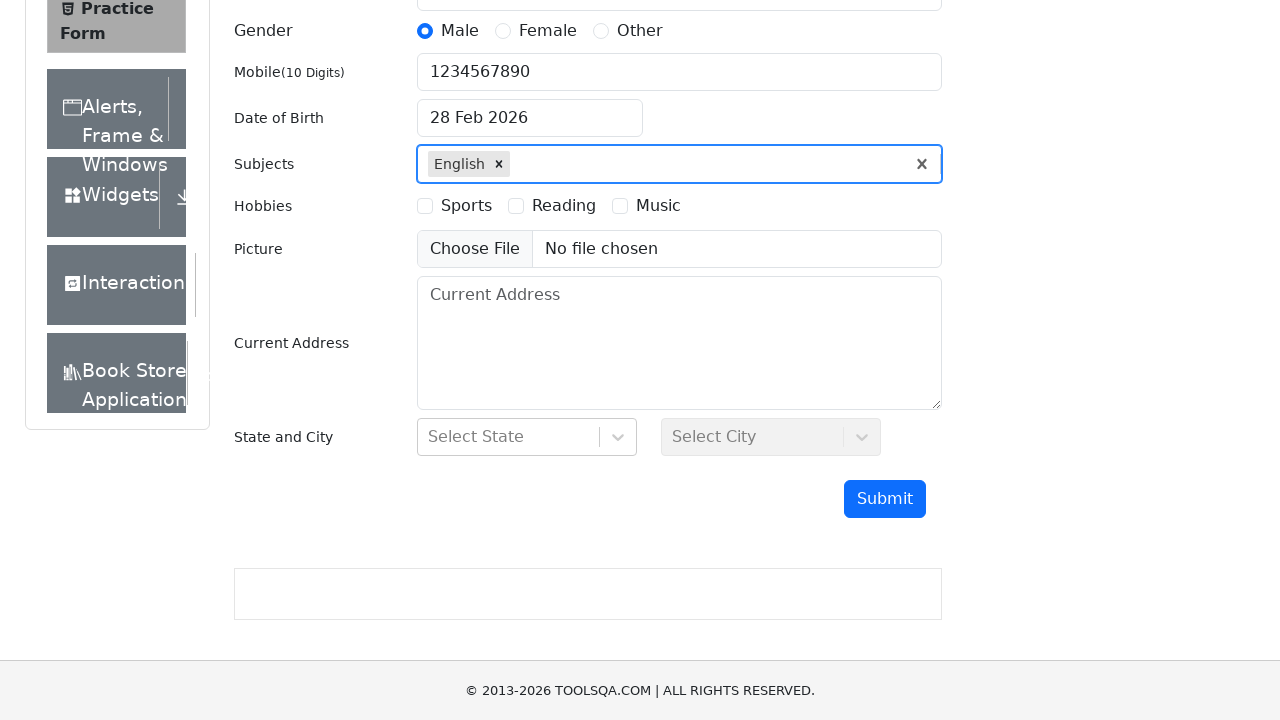

Selected Sports hobby checkbox at (466, 206) on label[for='hobbies-checkbox-1']
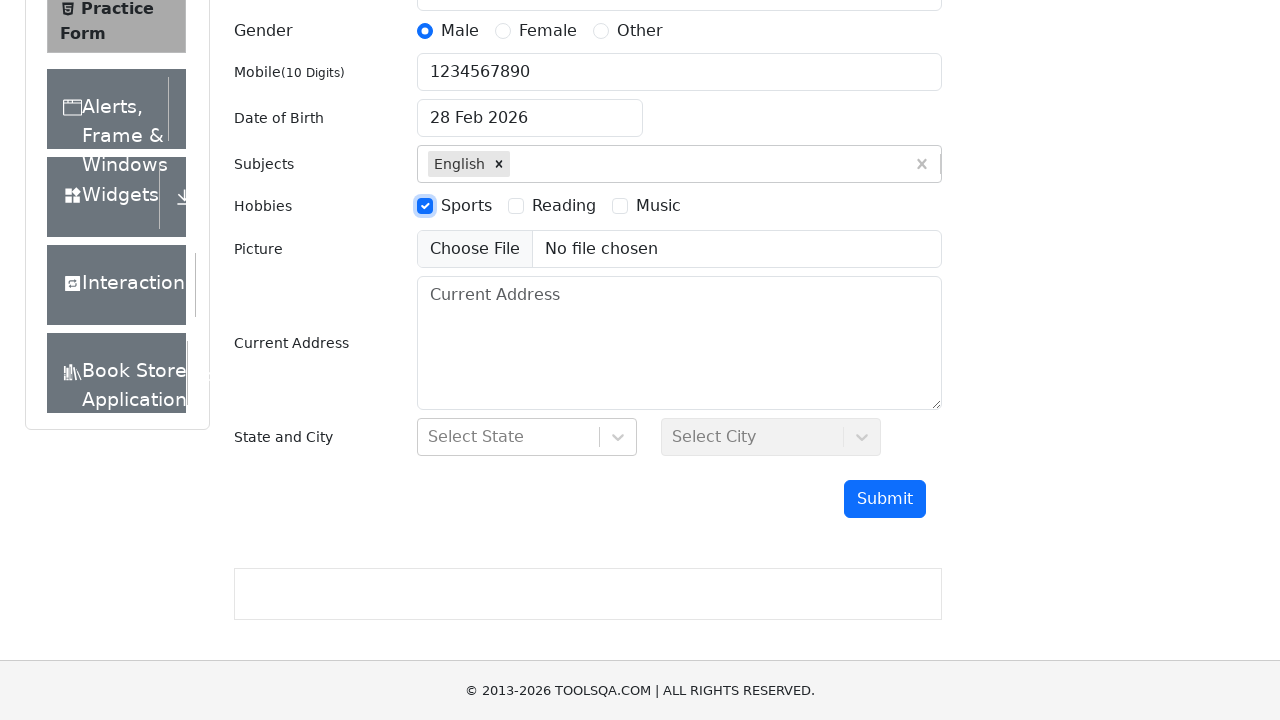

Filled current address field with 'Odesa, Ukraine' on #currentAddress
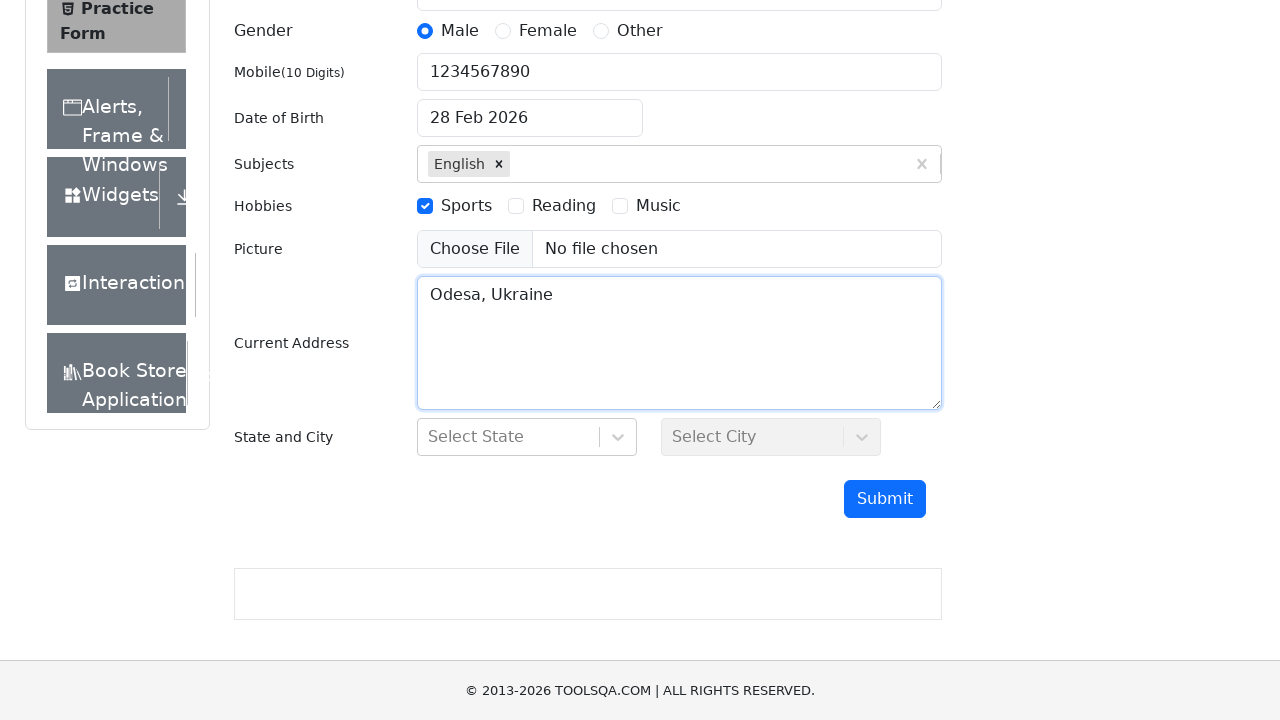

Clicked accordion to expand state/city section at (126, 197) on xpath=//div[@class='accordion']/div[4]
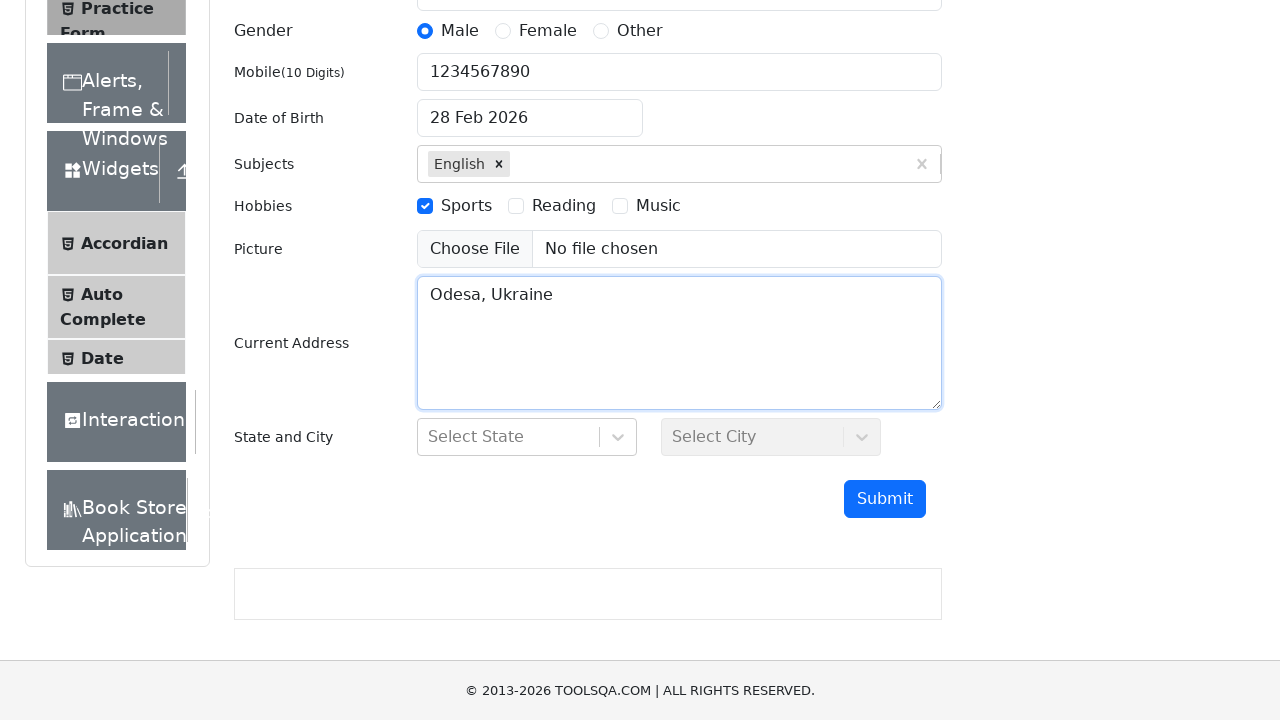

Scrolled to make submit button visible
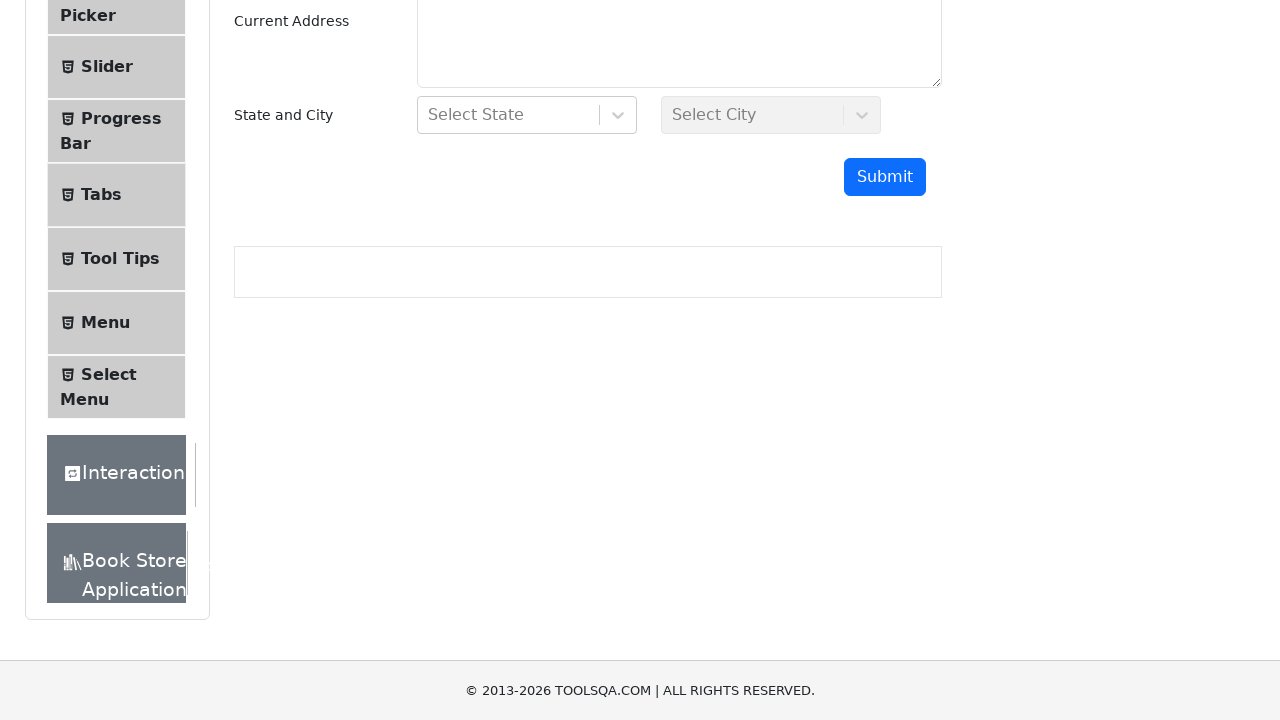

Clicked on state dropdown at (527, 115) on #state
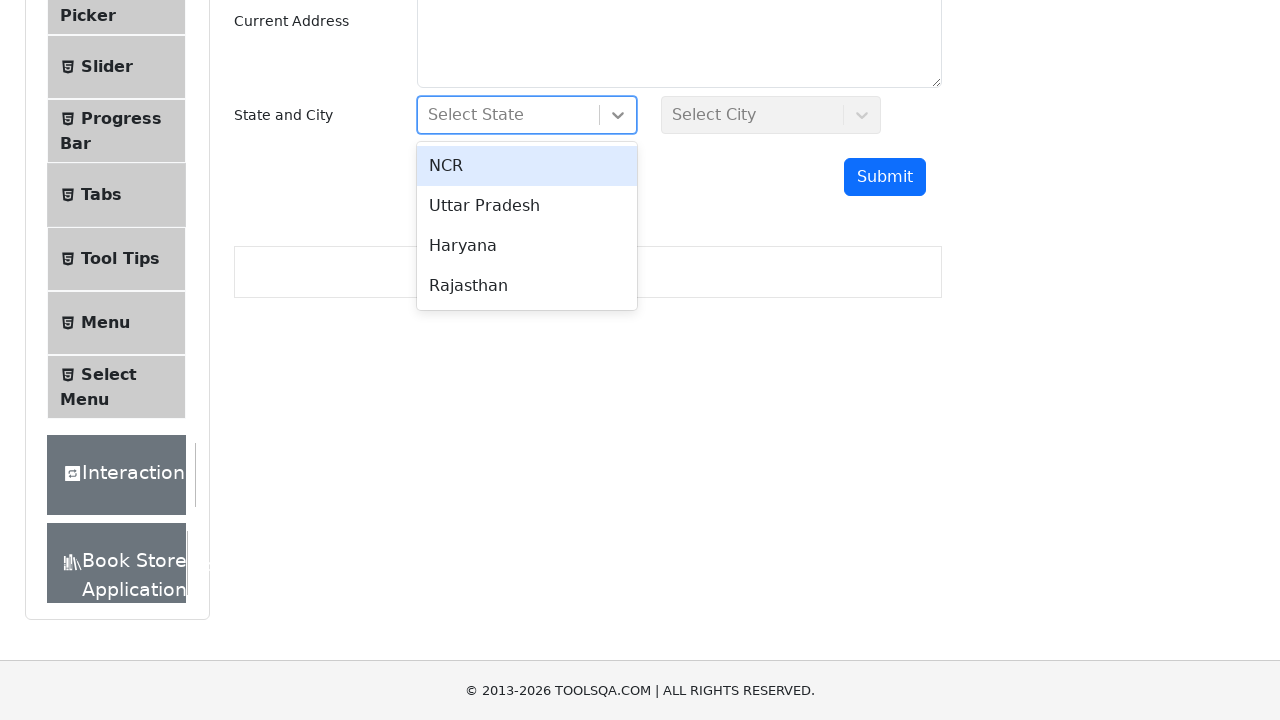

Pressed Enter to select state option on #state
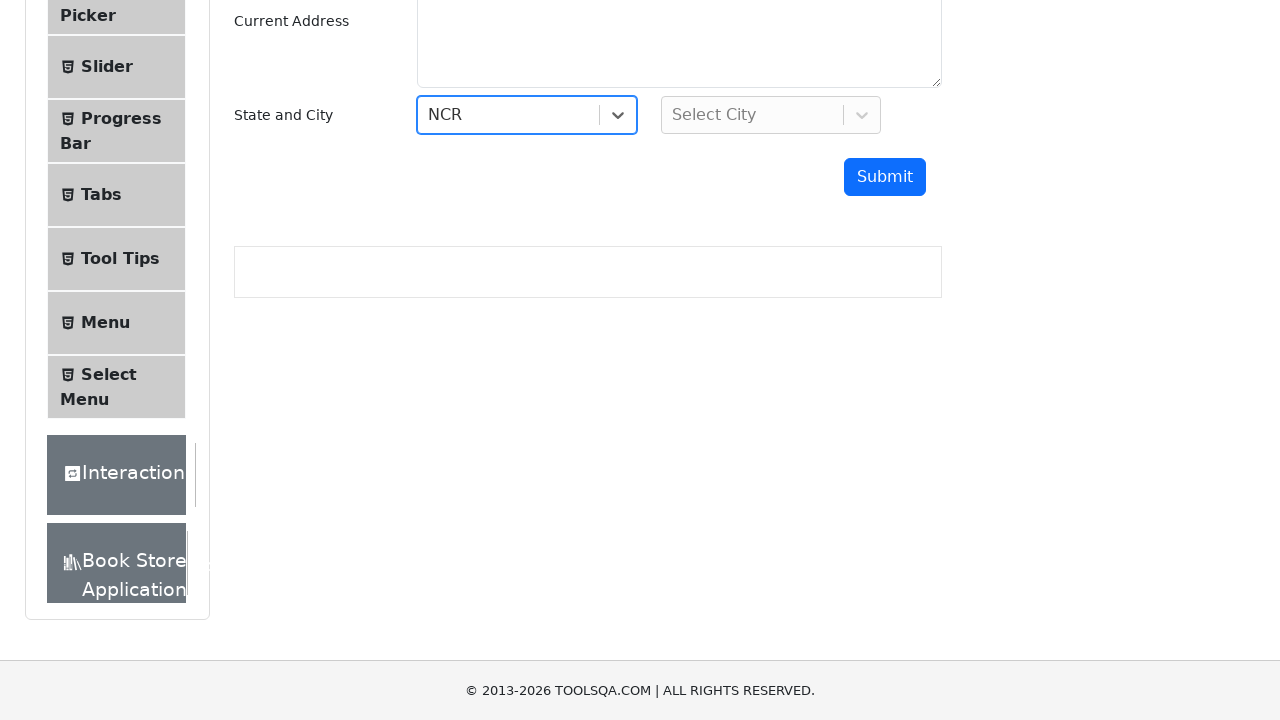

Clicked on city dropdown at (771, 115) on #city
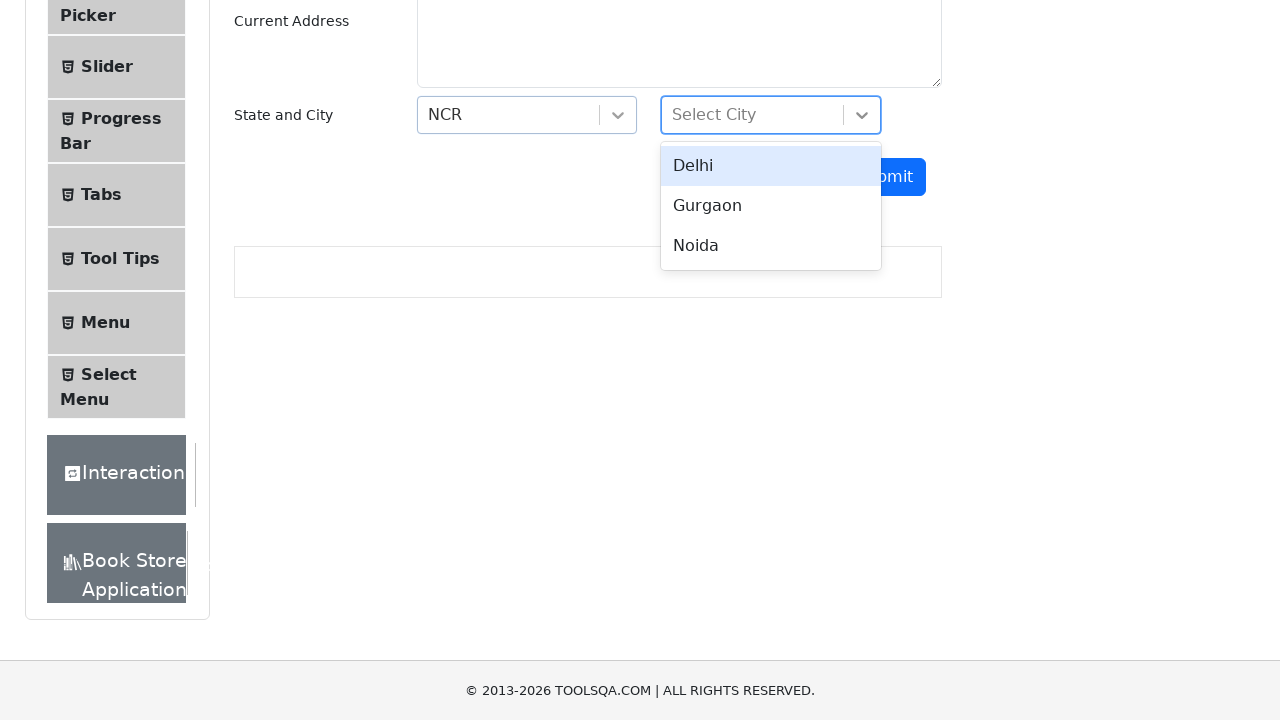

Pressed Enter to select city option on #city
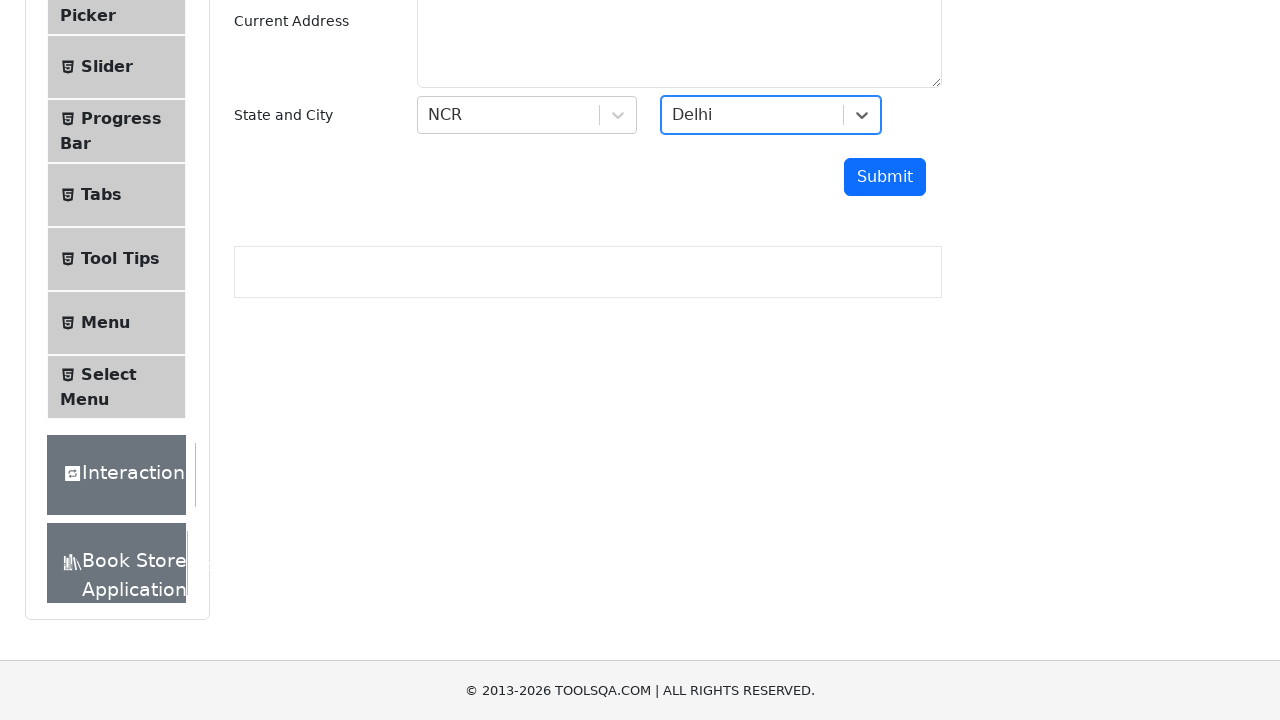

Clicked submit button to submit the form at (885, 177) on #submit
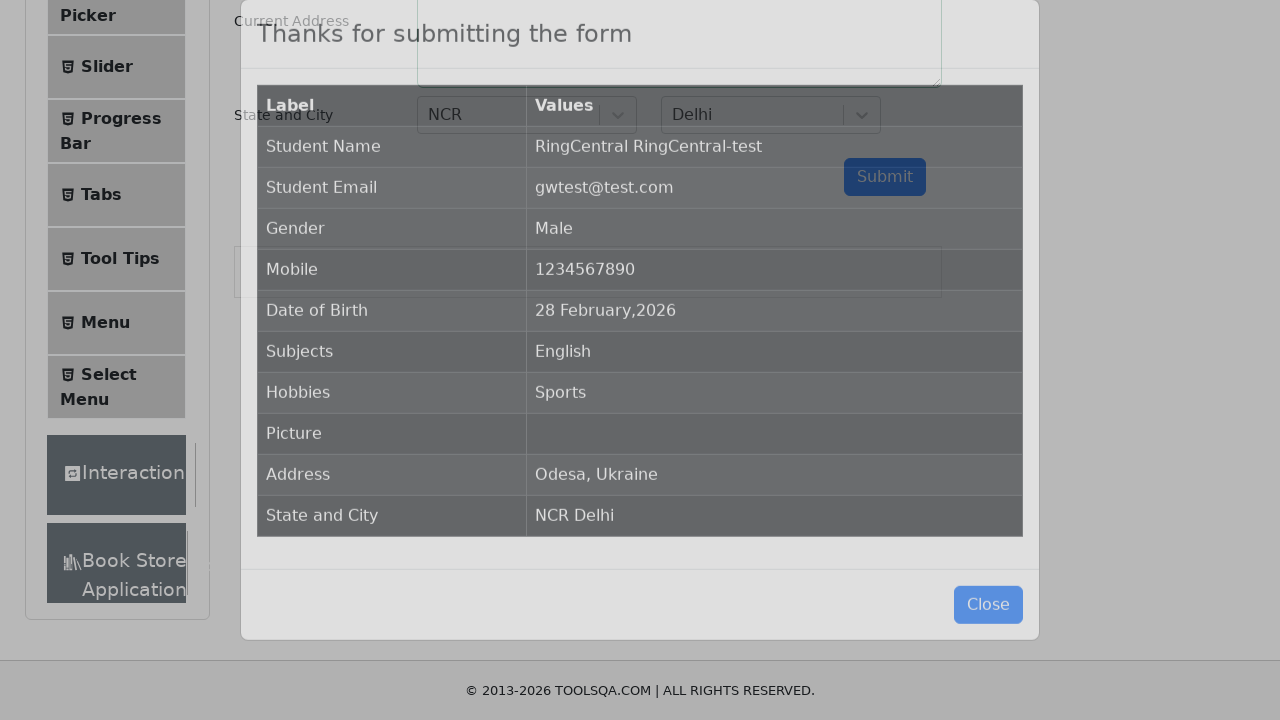

Form submission successful - success modal appeared
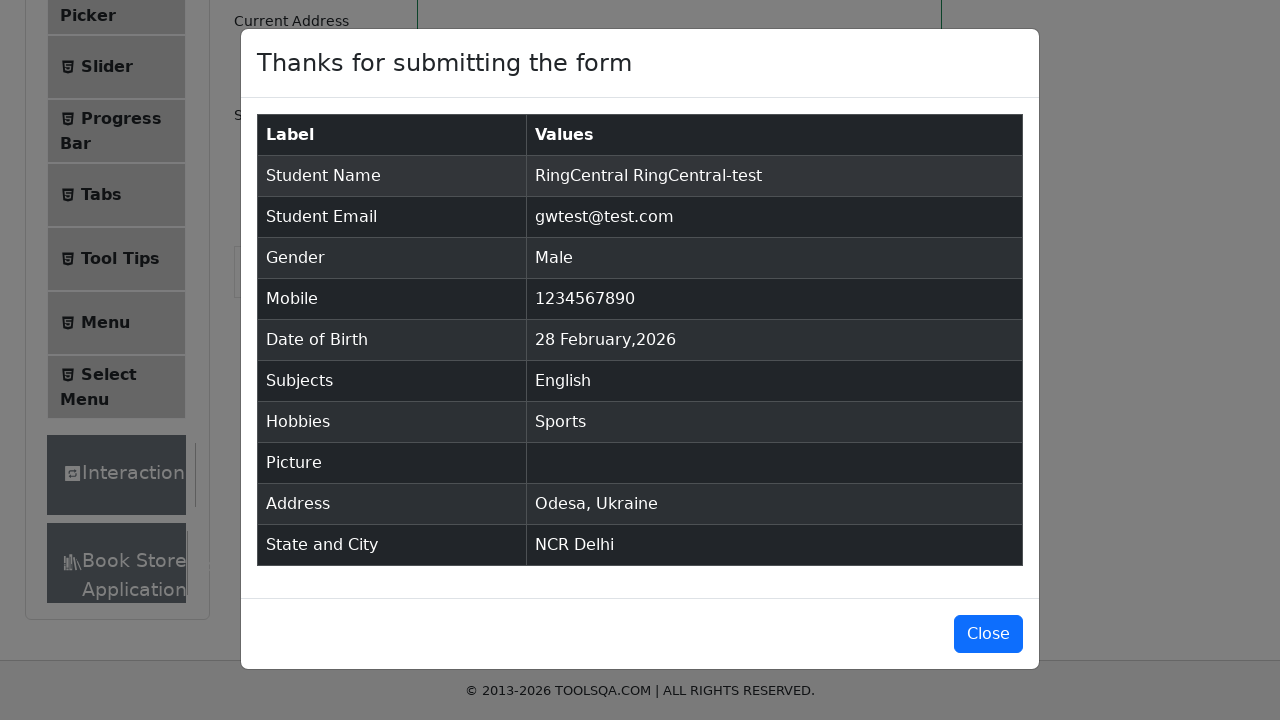

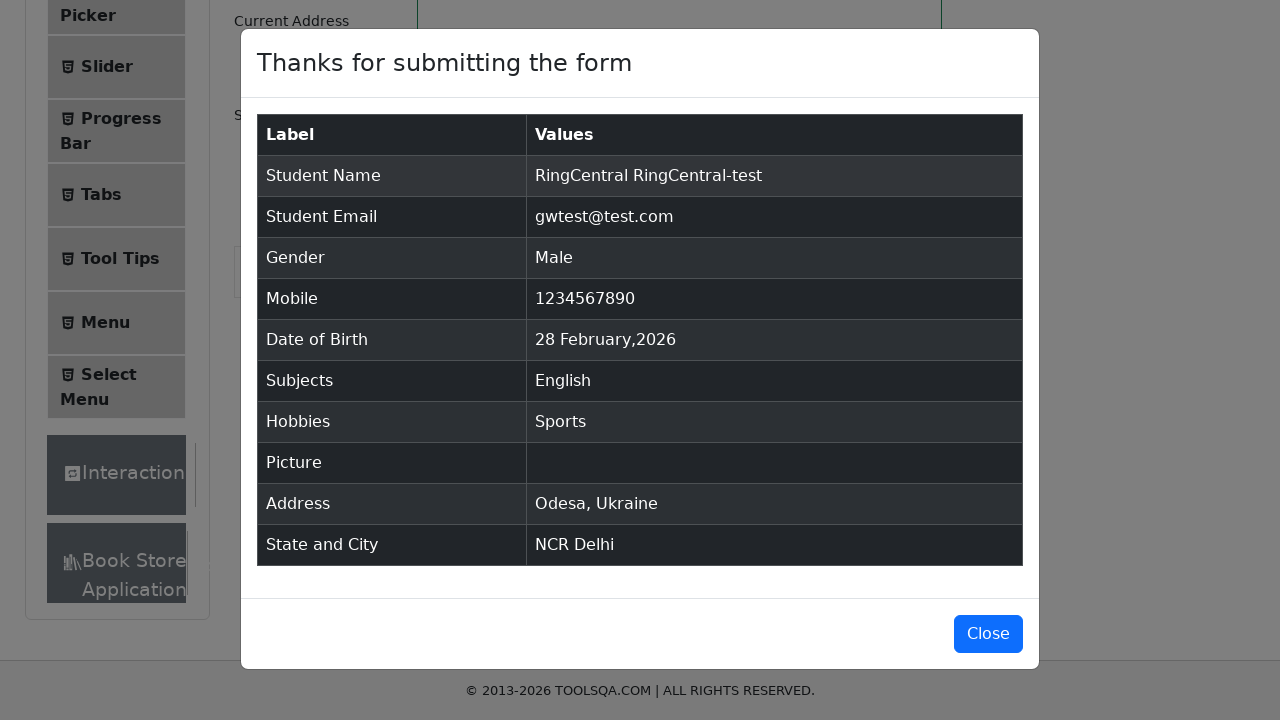